Tests browser navigation commands by navigating to multiple pages, using back/forward buttons, and refreshing the page

Starting URL: https://thetestingacademy.com

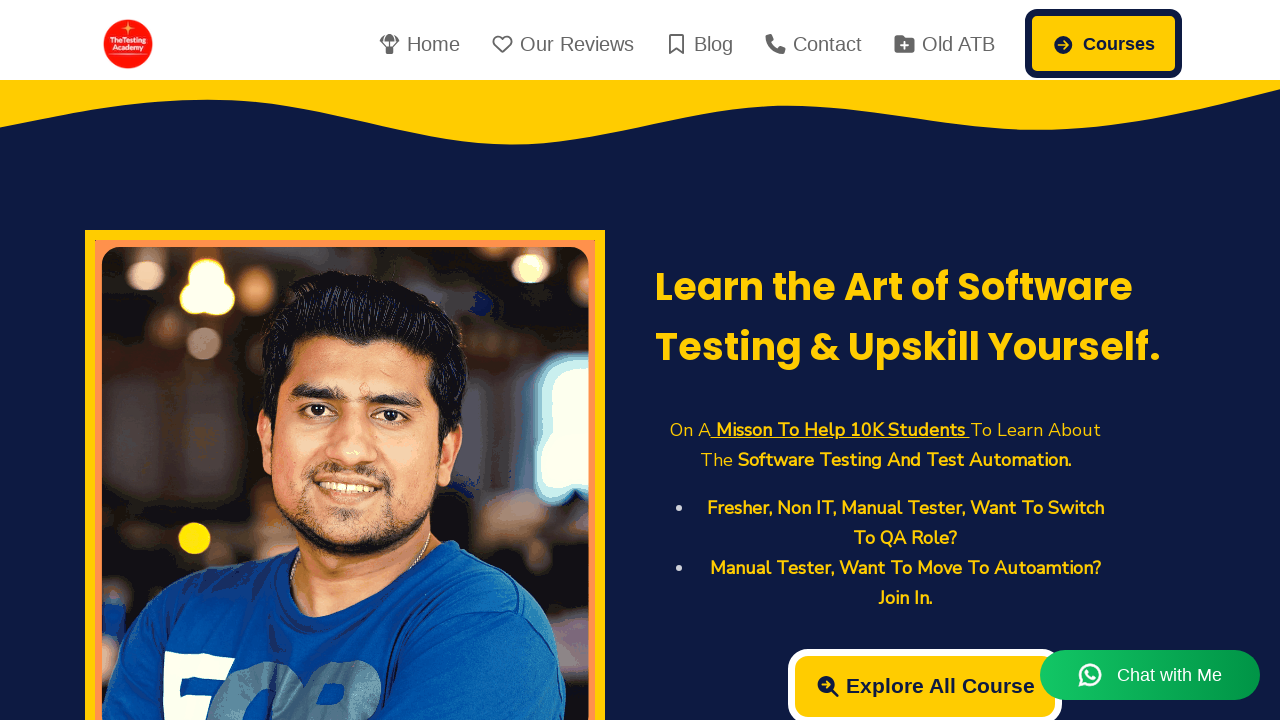

Navigated to VWO login page
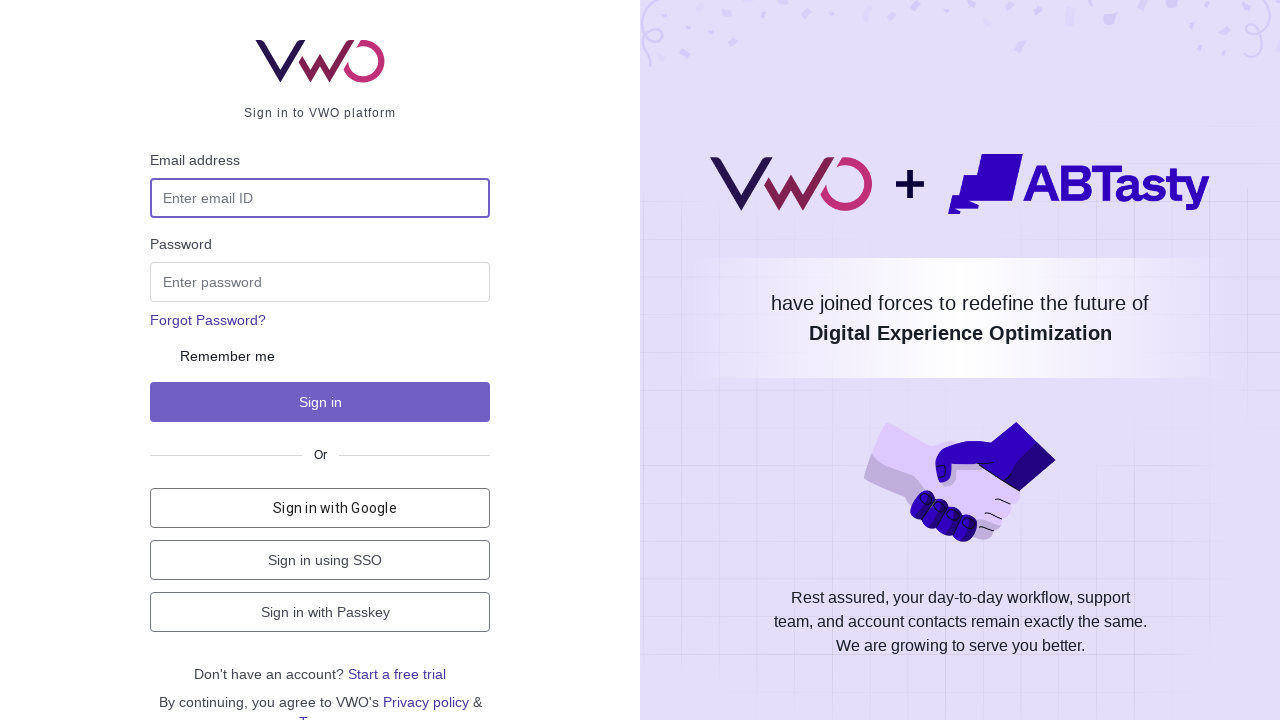

Navigated back to previous page (The Testing Academy)
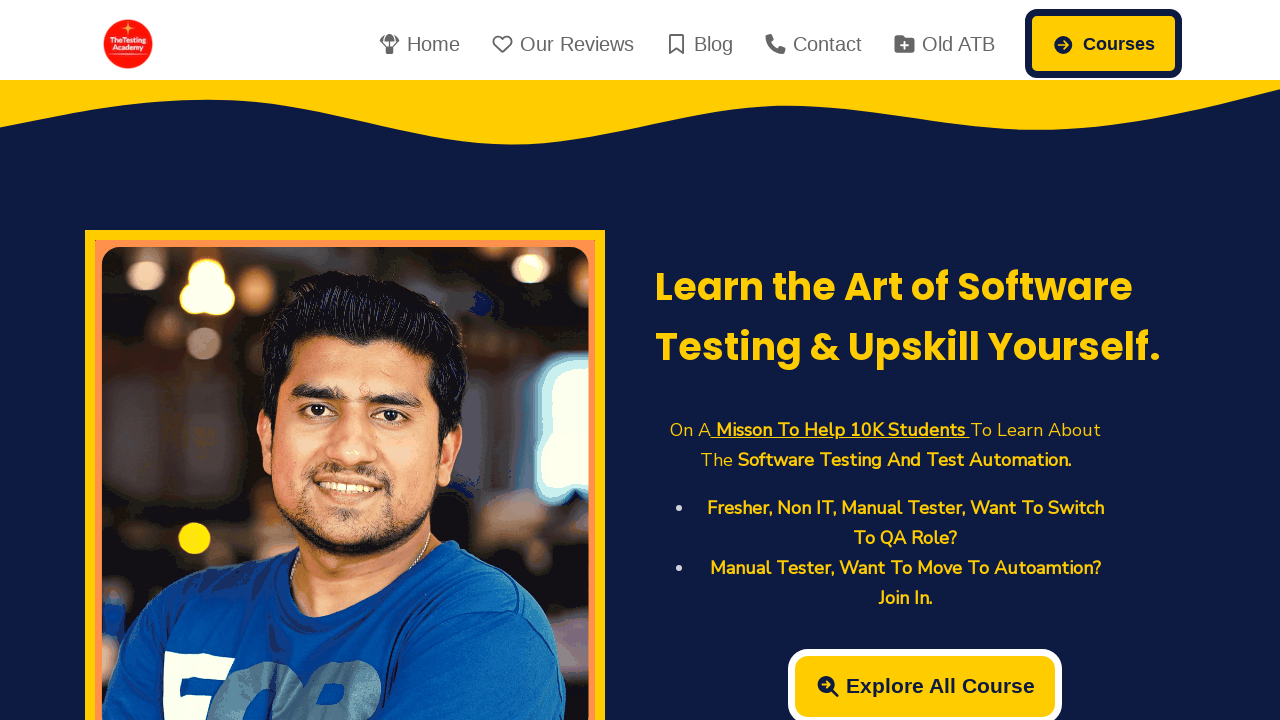

Navigated forward to VWO login page again
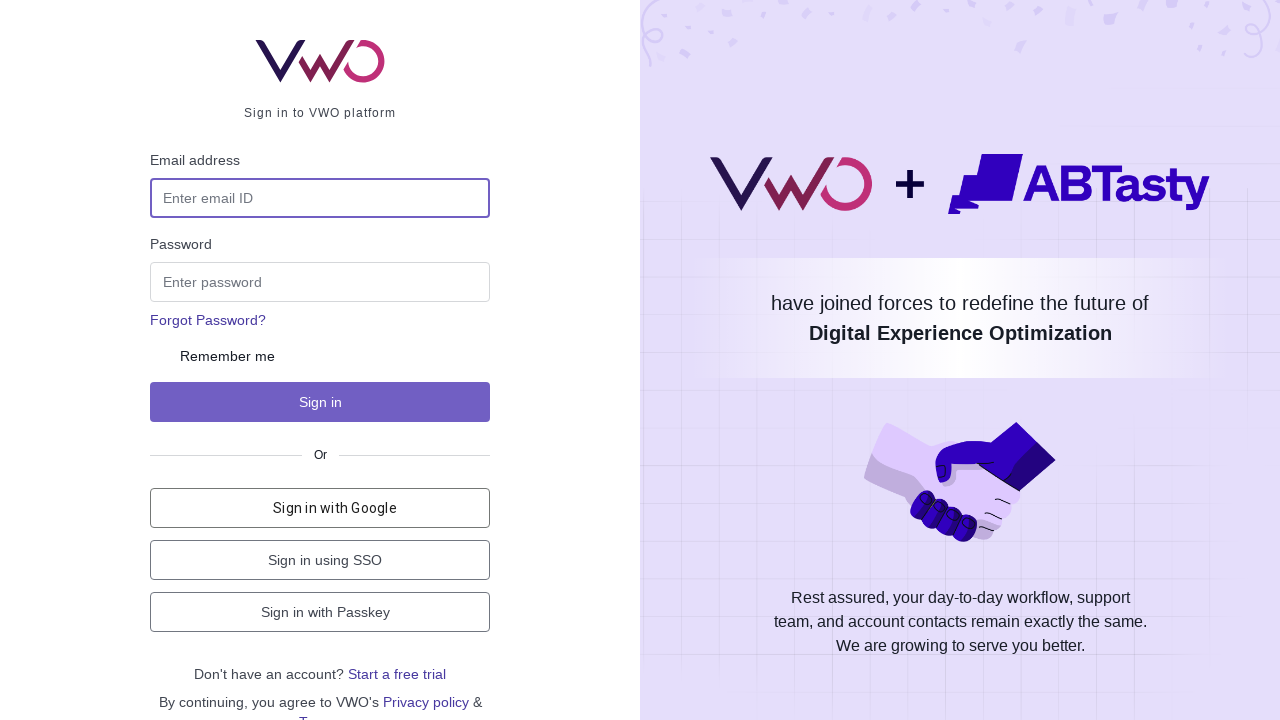

Refreshed the current page
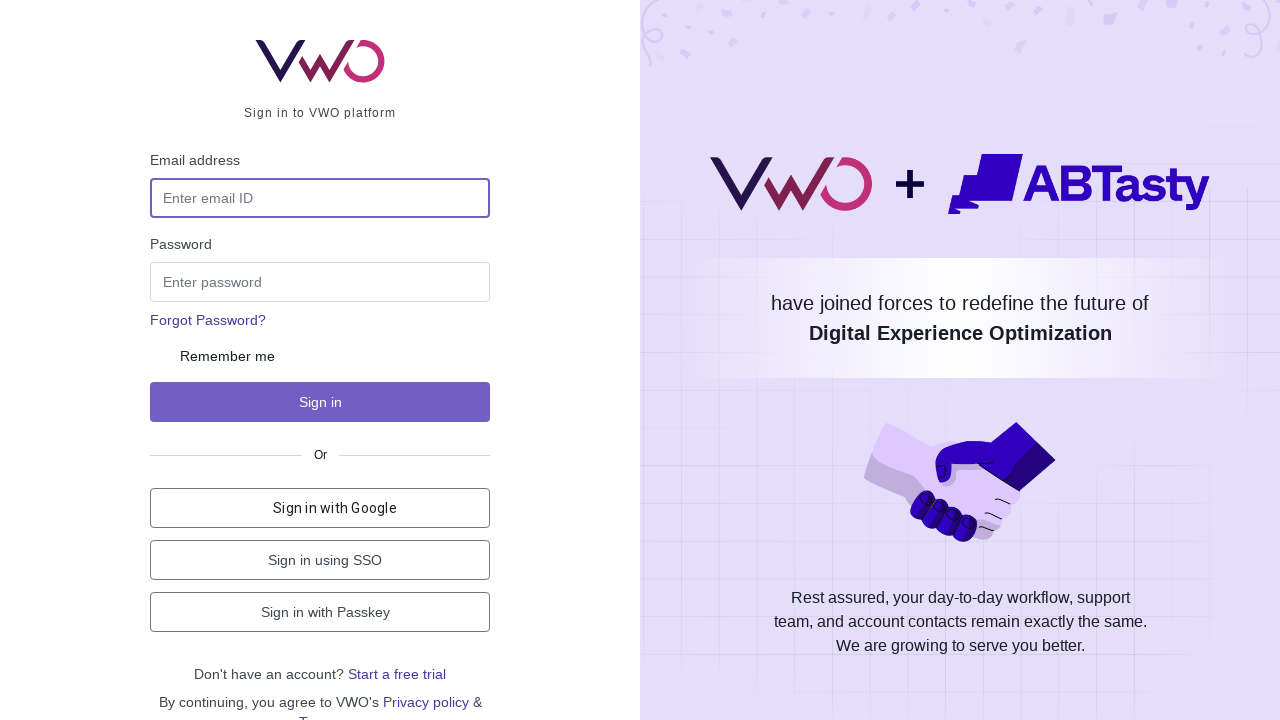

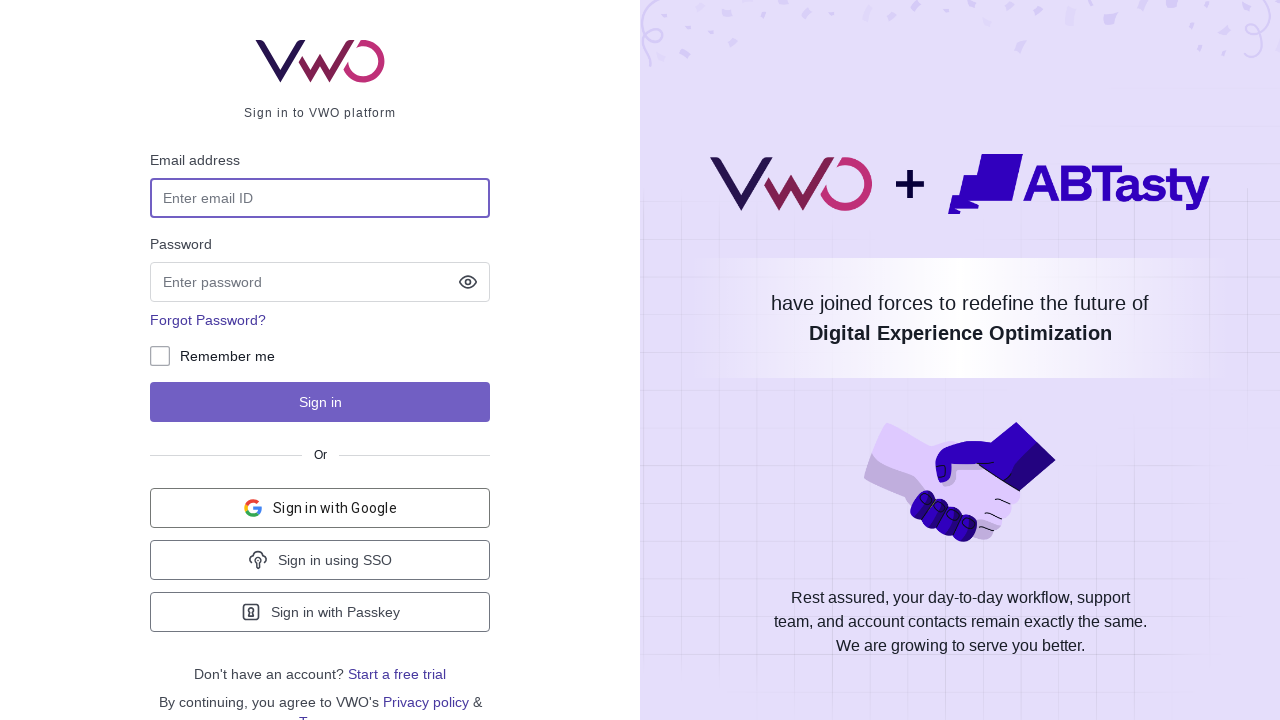